Tests left click action by clicking on the Form Authentication link

Starting URL: https://the-internet.herokuapp.com/

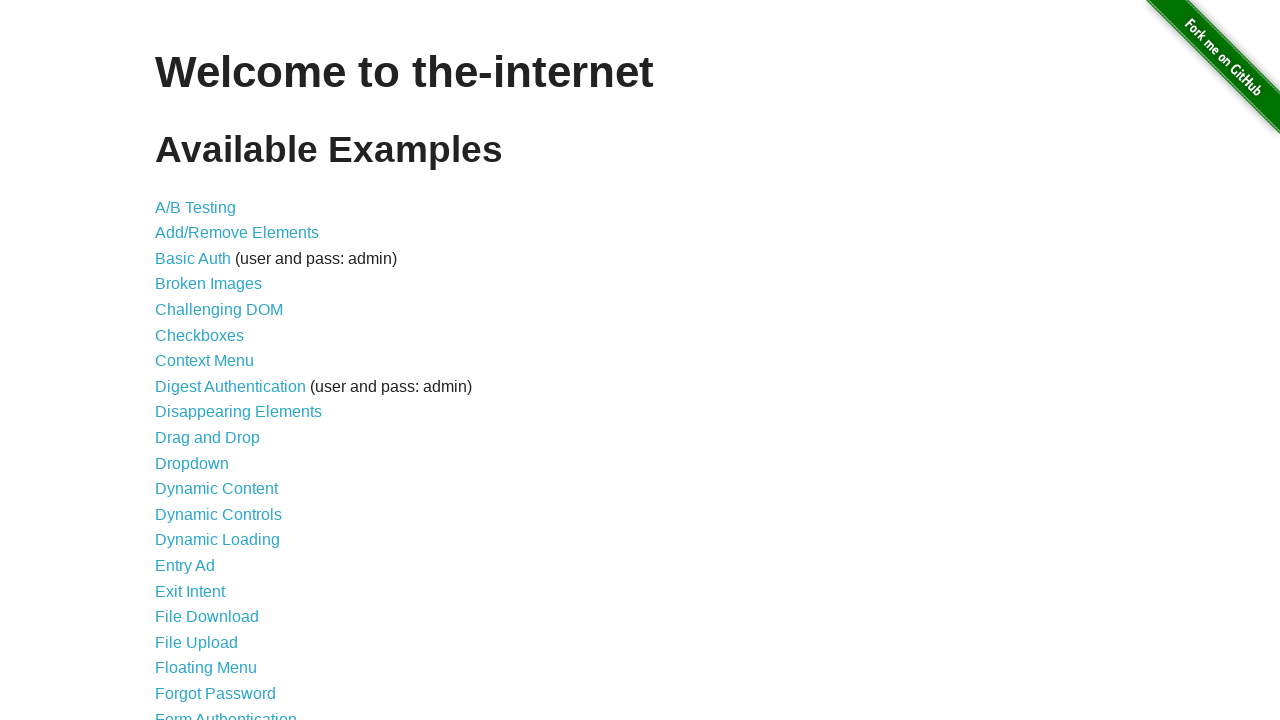

Navigated to the-internet.herokuapp.com homepage
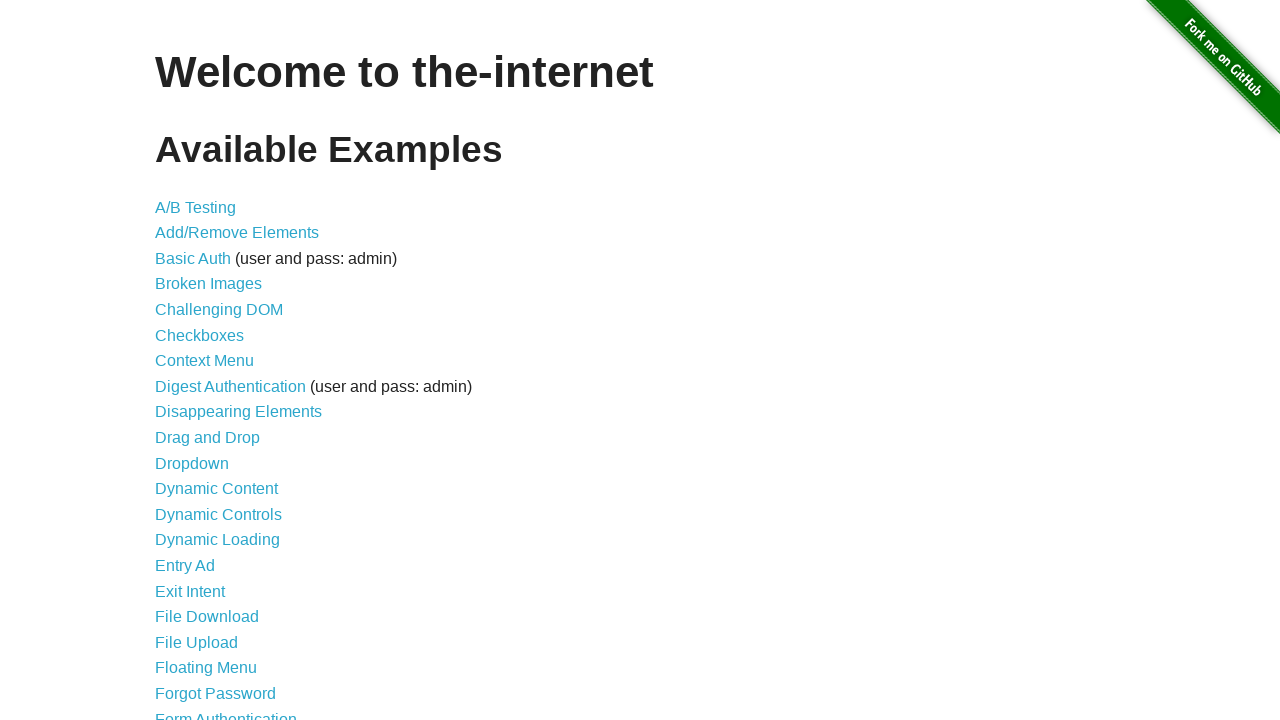

Clicked on Form Authentication link at (226, 712) on text='Form Authentication'
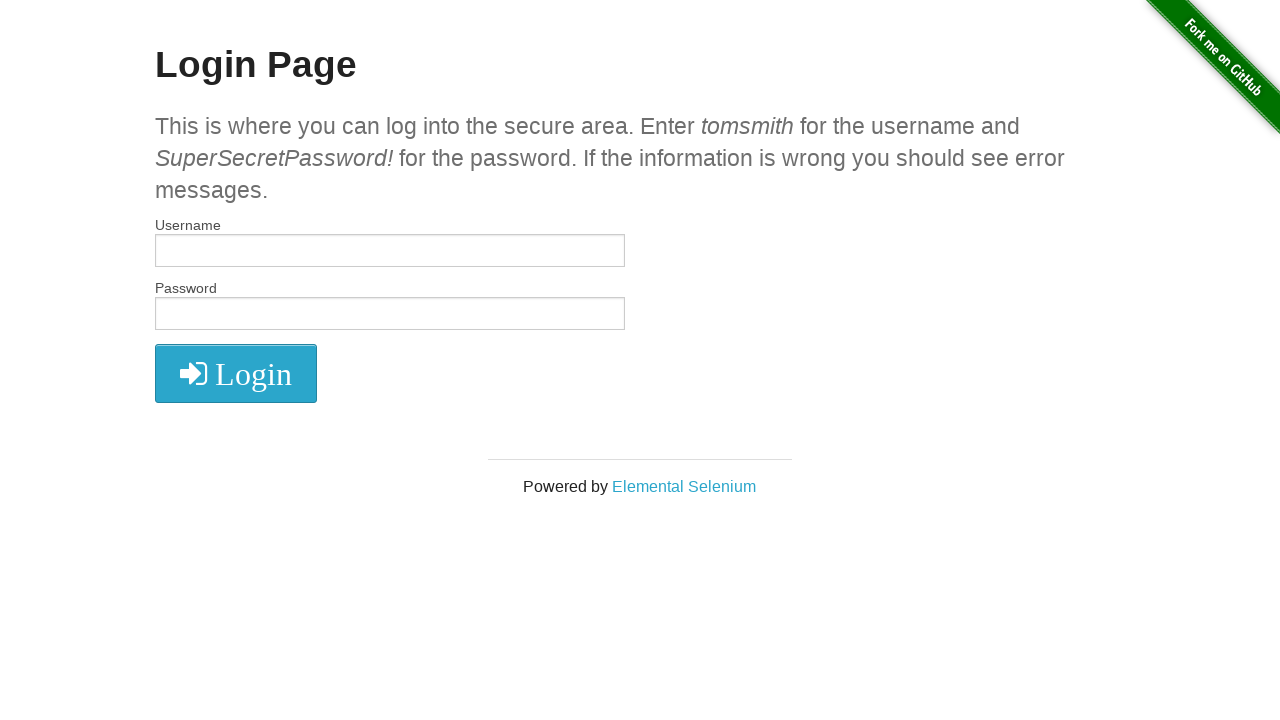

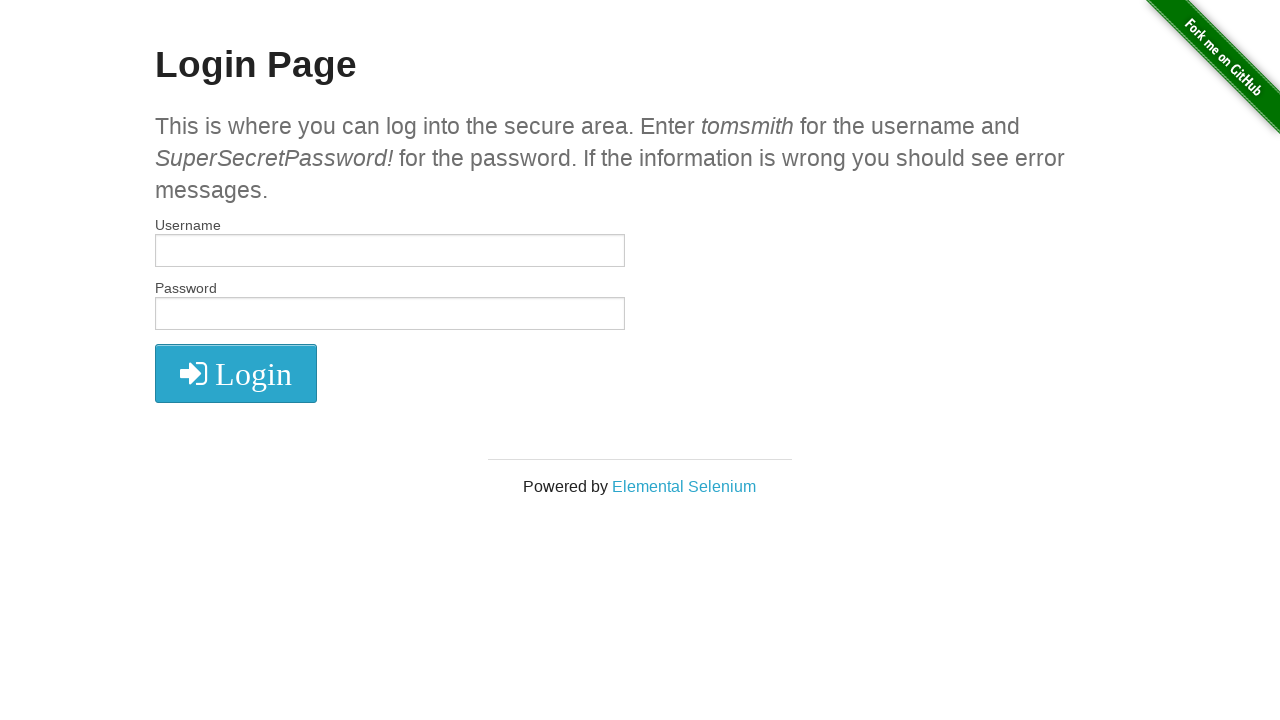